Tests clicking a JavaScript confirm button and accepting the confirm dialog, then verifying the result text

Starting URL: https://the-internet.herokuapp.com/javascript_alerts

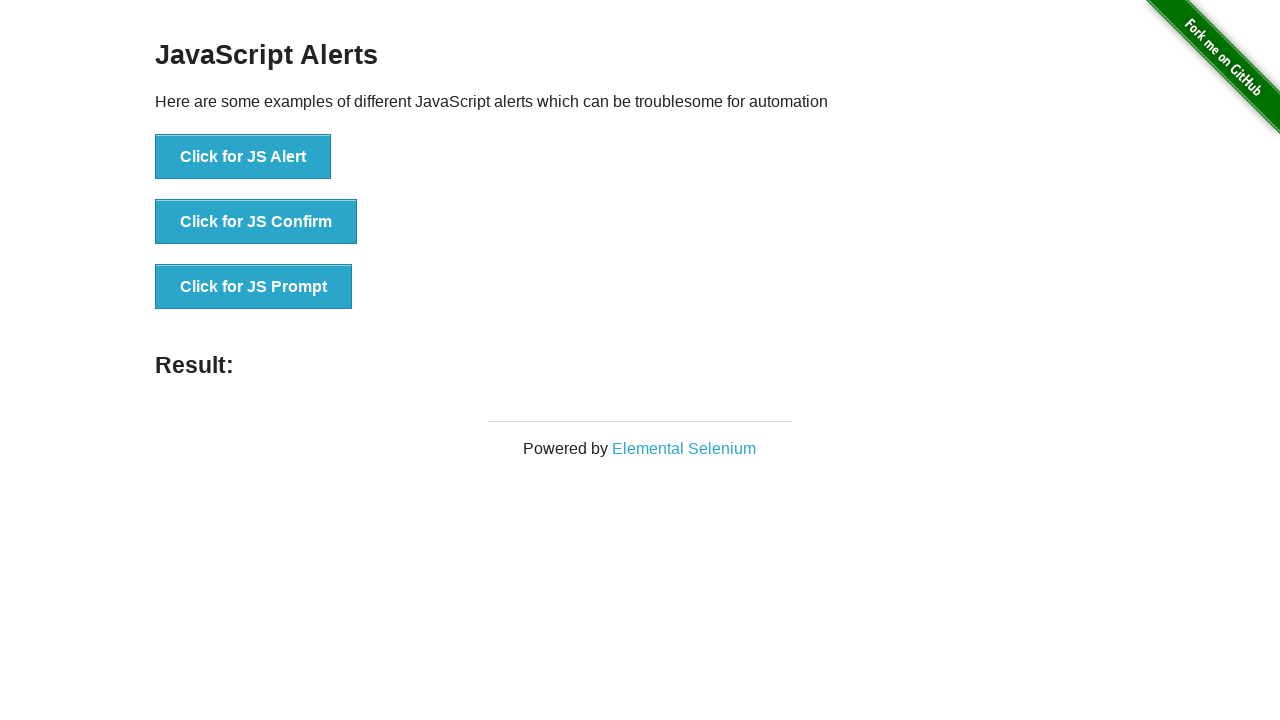

Set up dialog handler to accept confirm dialogs
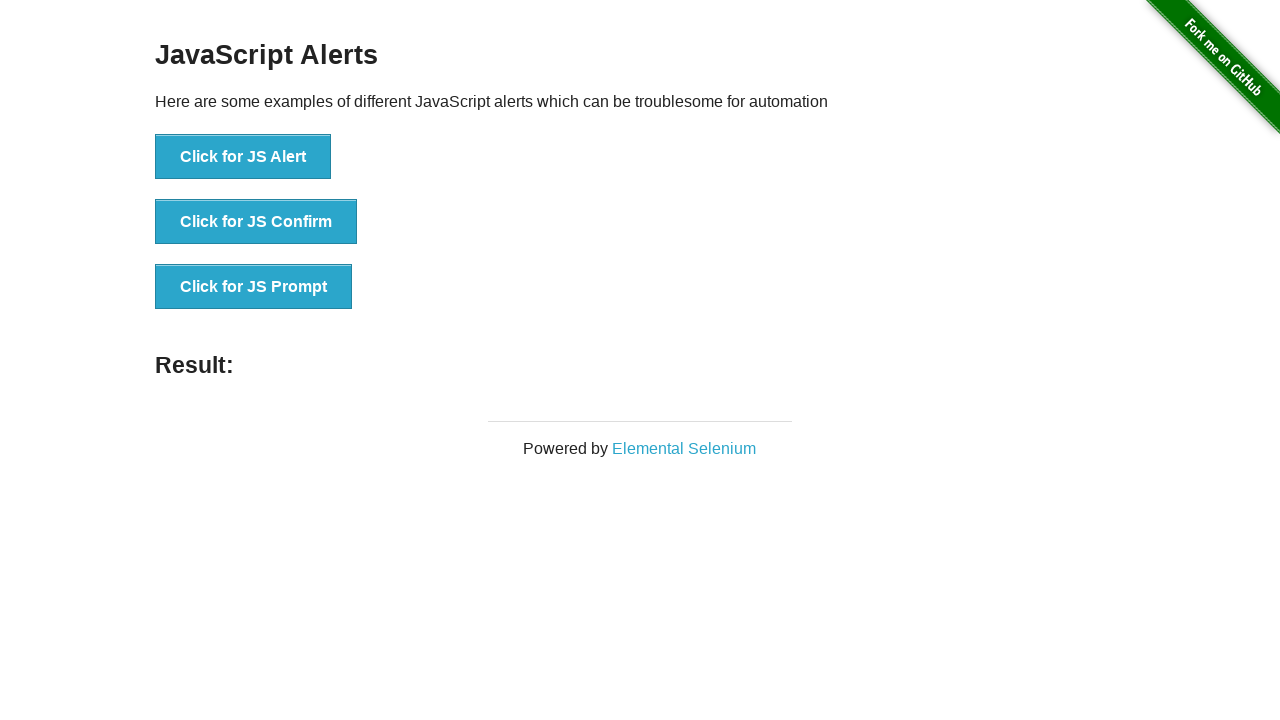

Clicked the 'Click for JS Confirm' button at (256, 222) on button:has-text('Click for JS Confirm')
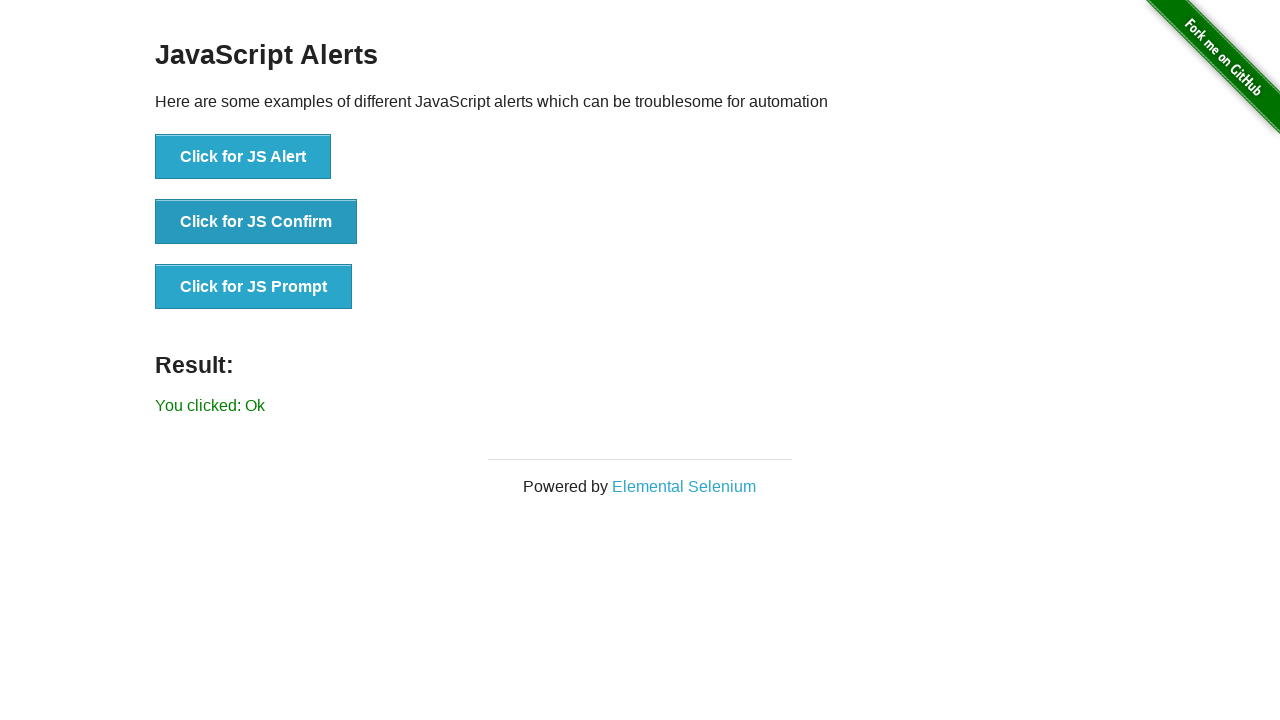

Result text element loaded after confirming dialog
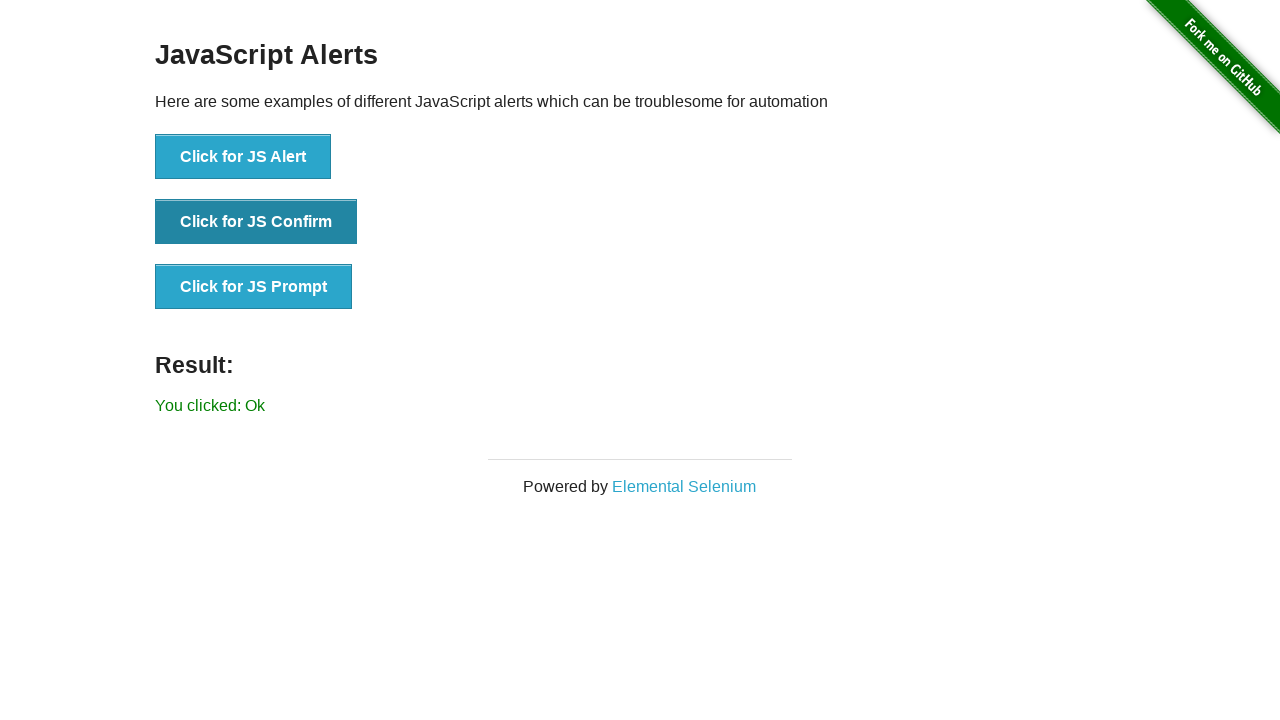

Retrieved result text content
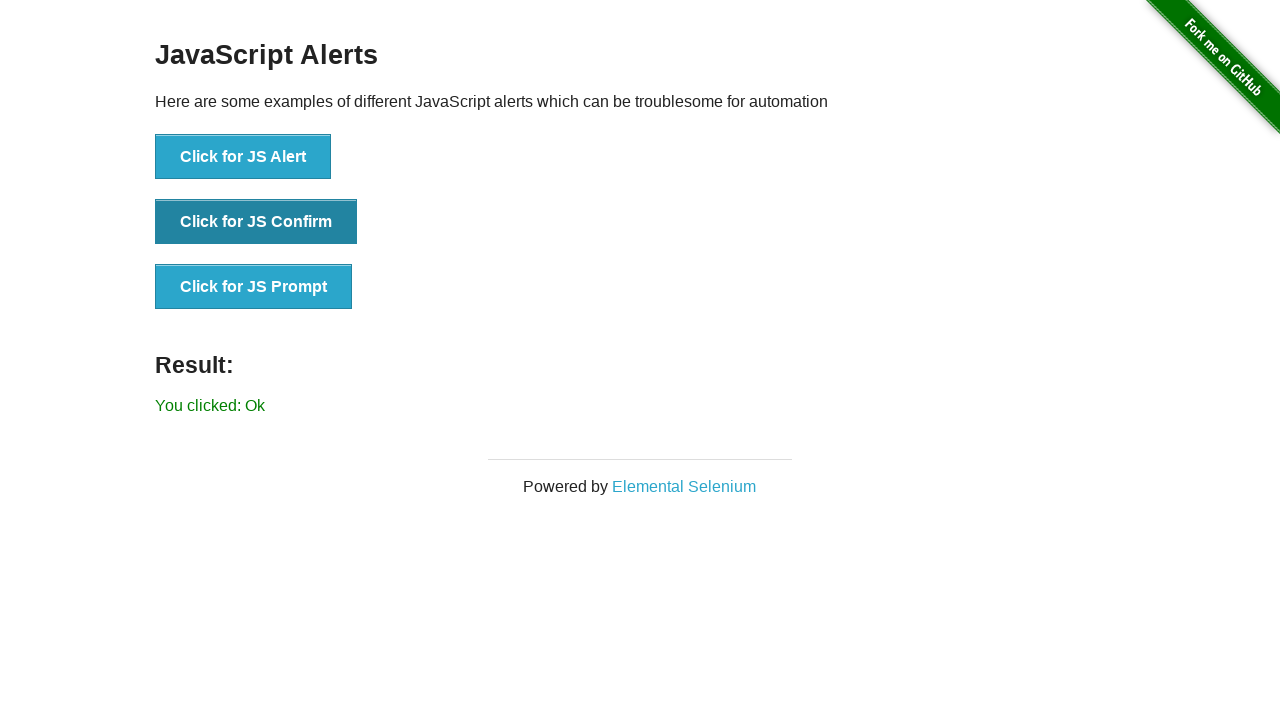

Verified result text matches 'You clicked: Ok'
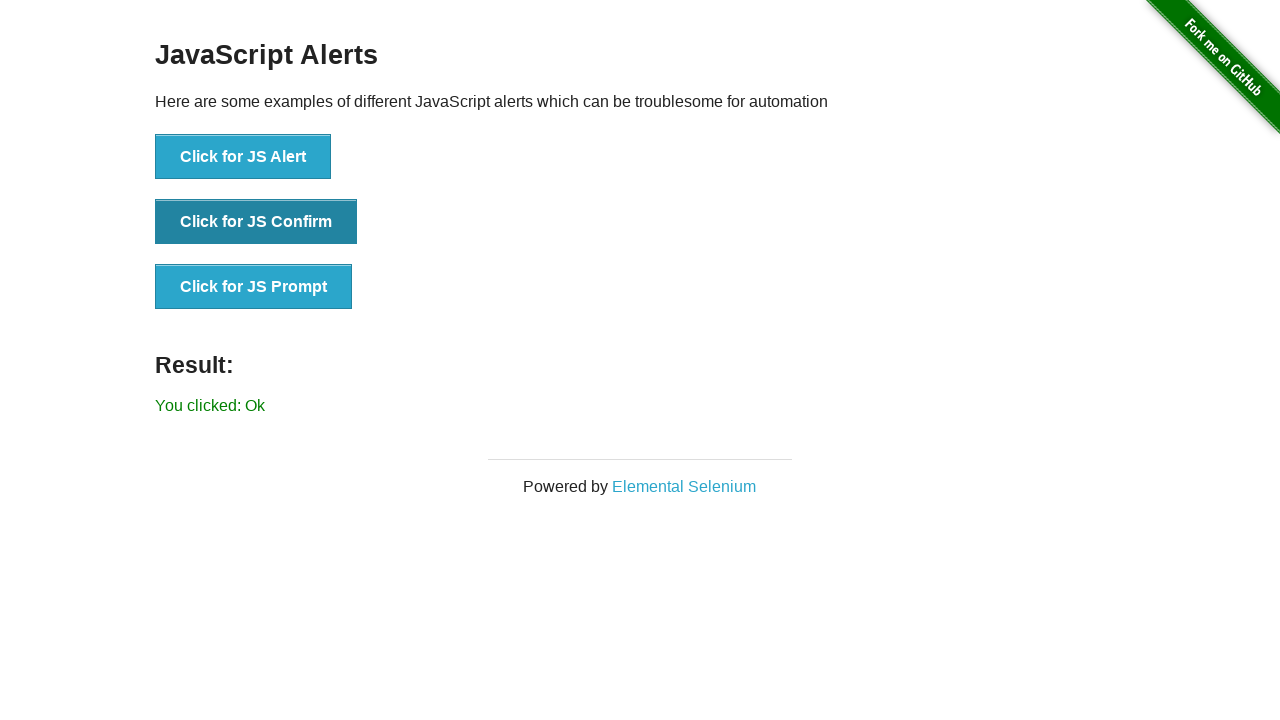

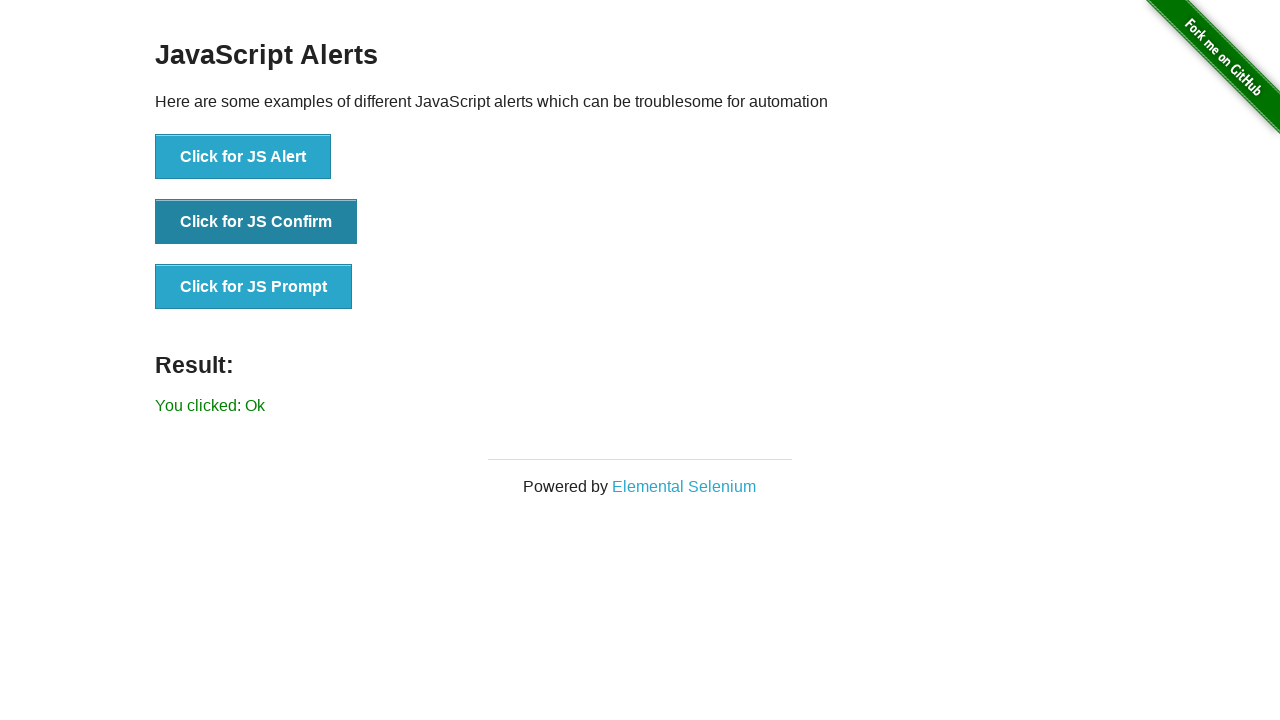